Navigates to a test automation blog page, scrolls down to a table element, and verifies that the table data is accessible by iterating through rows and columns

Starting URL: https://testautomationpractice.blogspot.com/

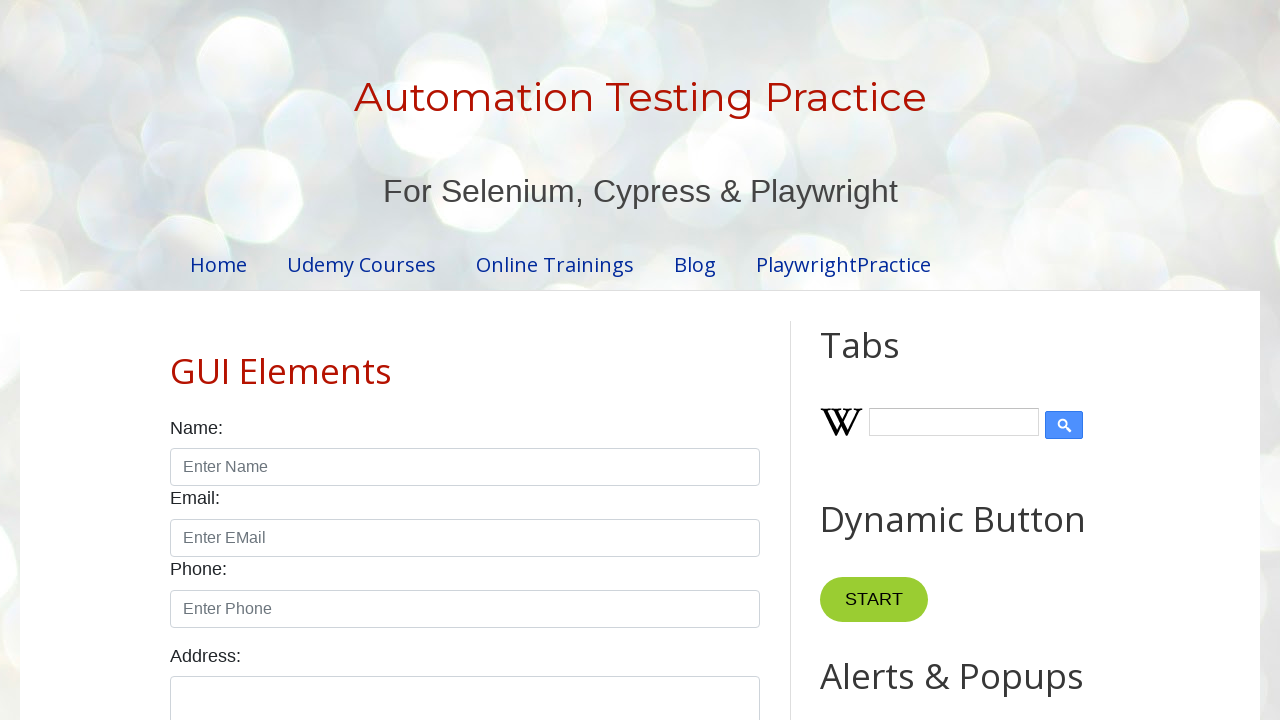

Navigated to test automation practice blog page
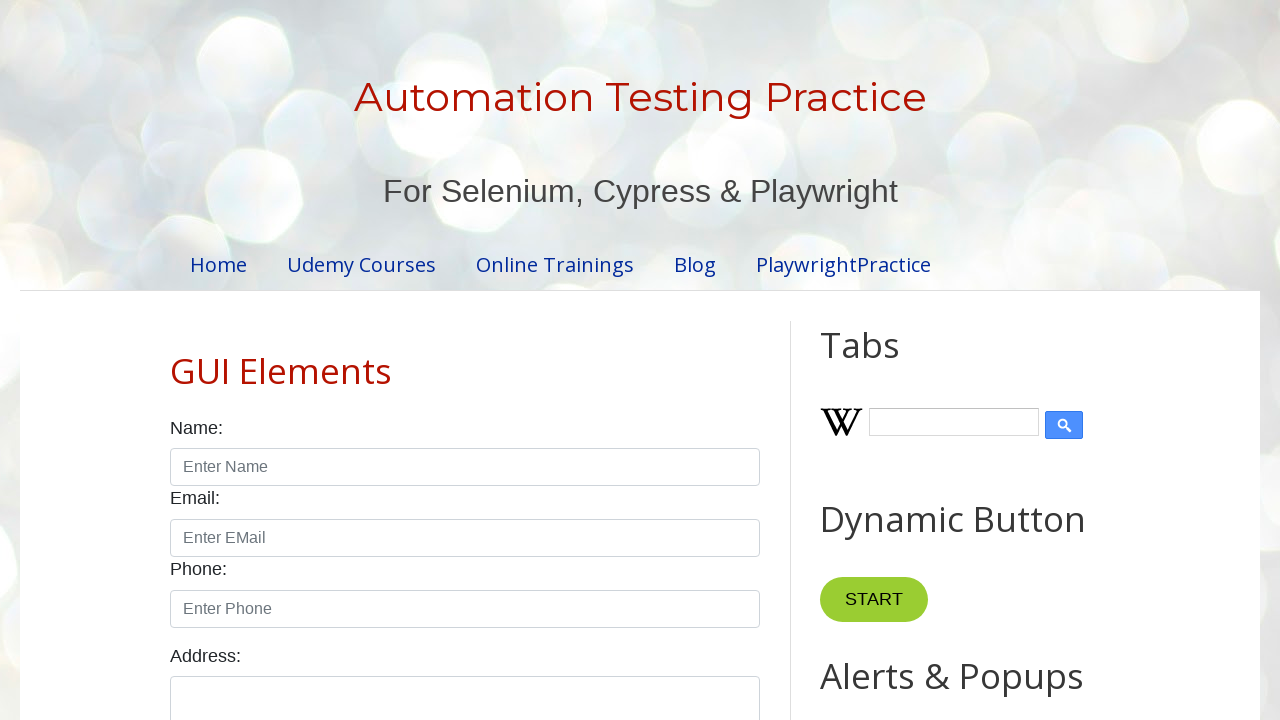

Scrolled down 2000 pixels to reveal table element
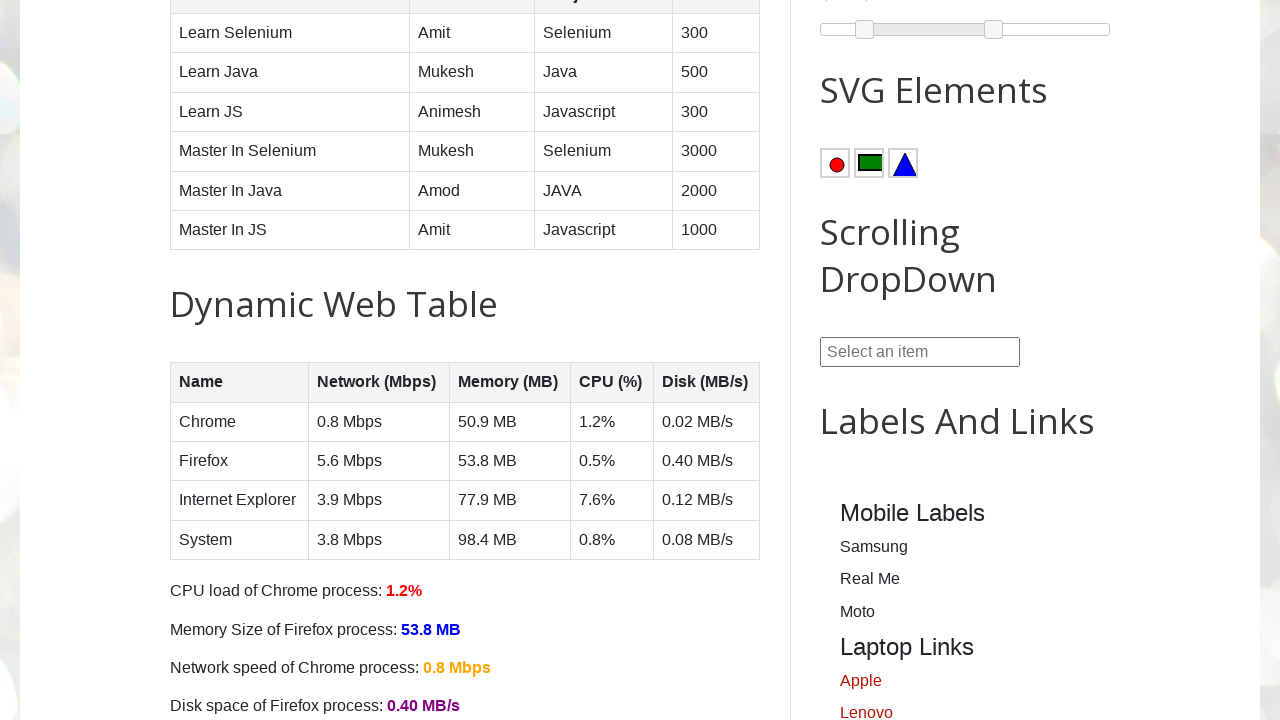

Table element loaded and is now visible
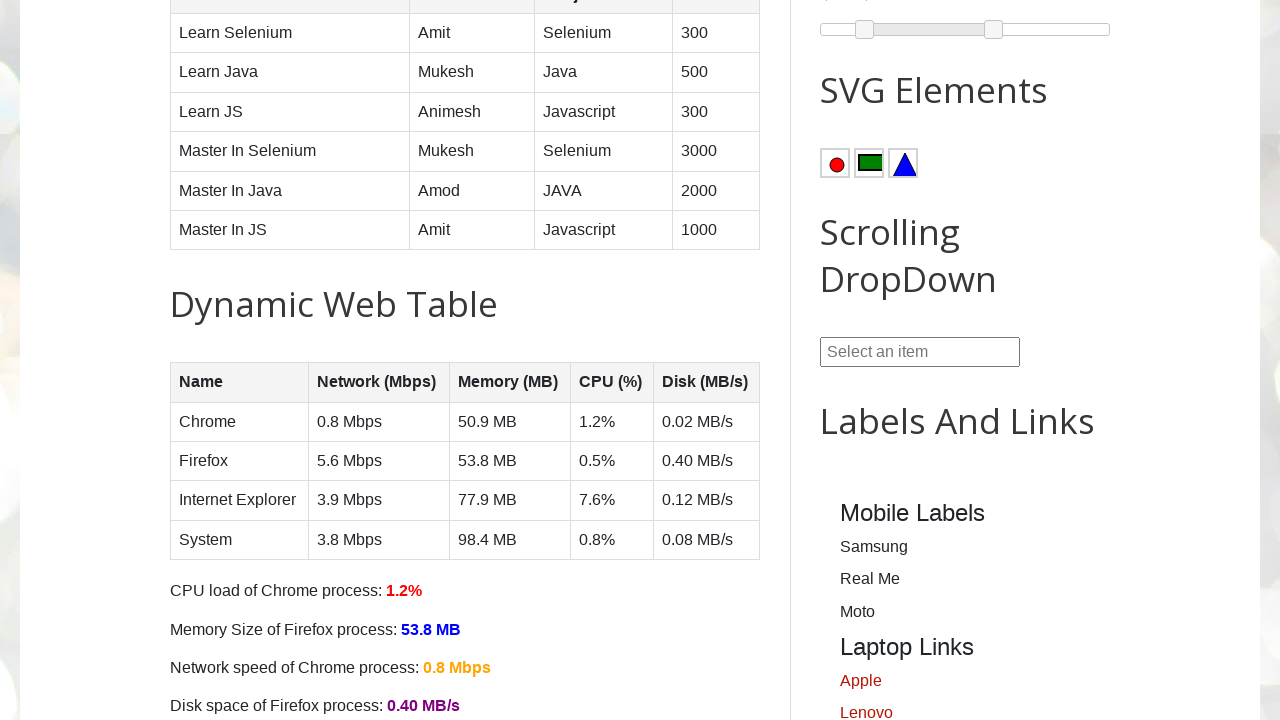

Retrieved all table headers (4 headers found)
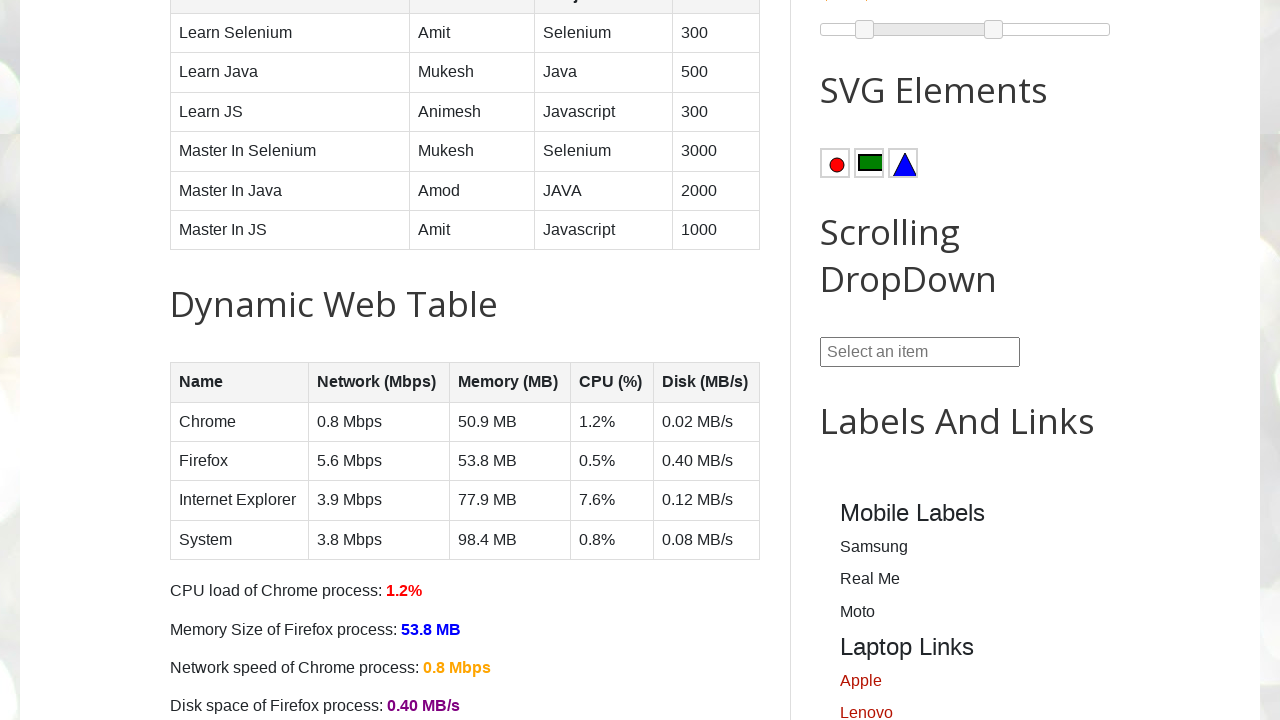

Retrieved all table rows (7 rows found)
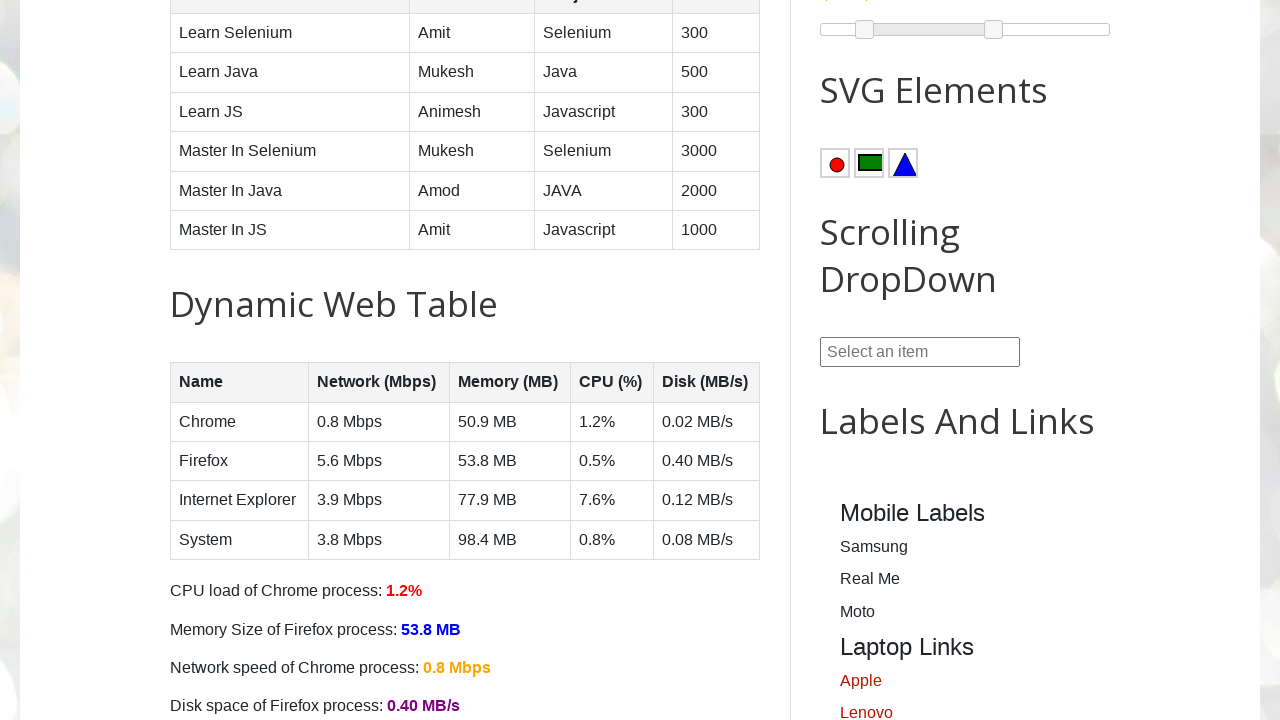

Verified table headers are present
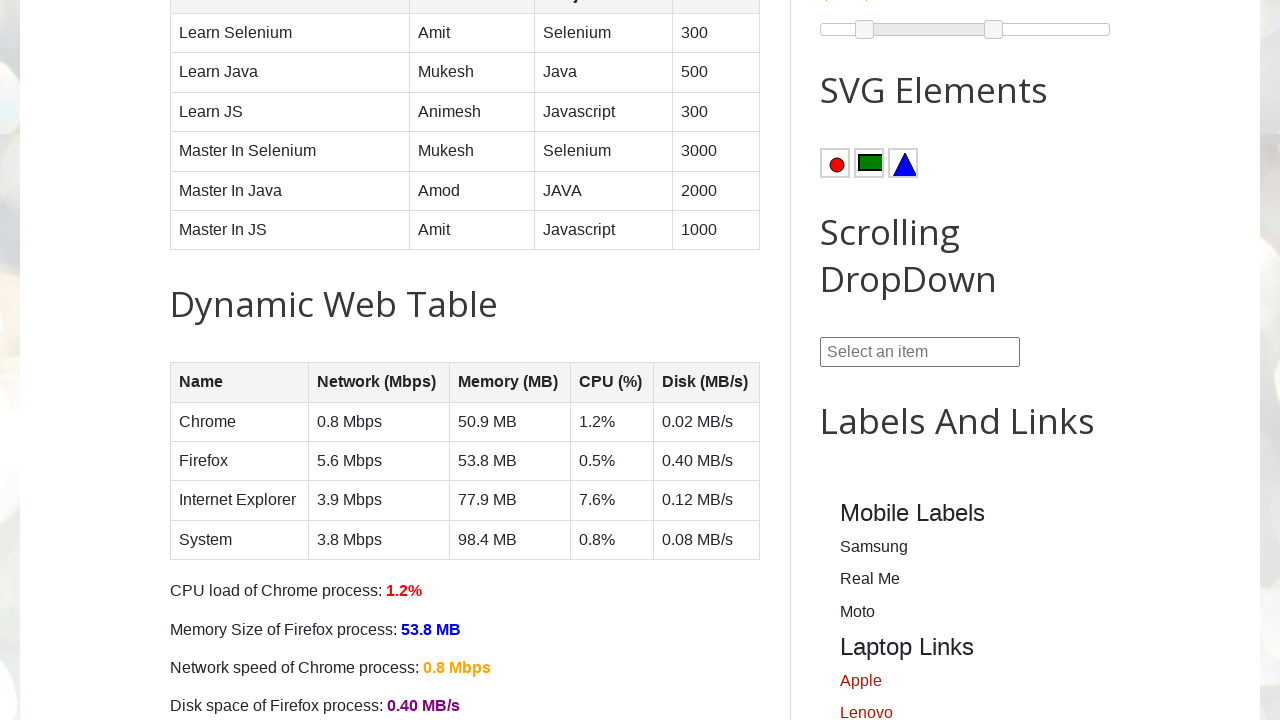

Verified table rows are present
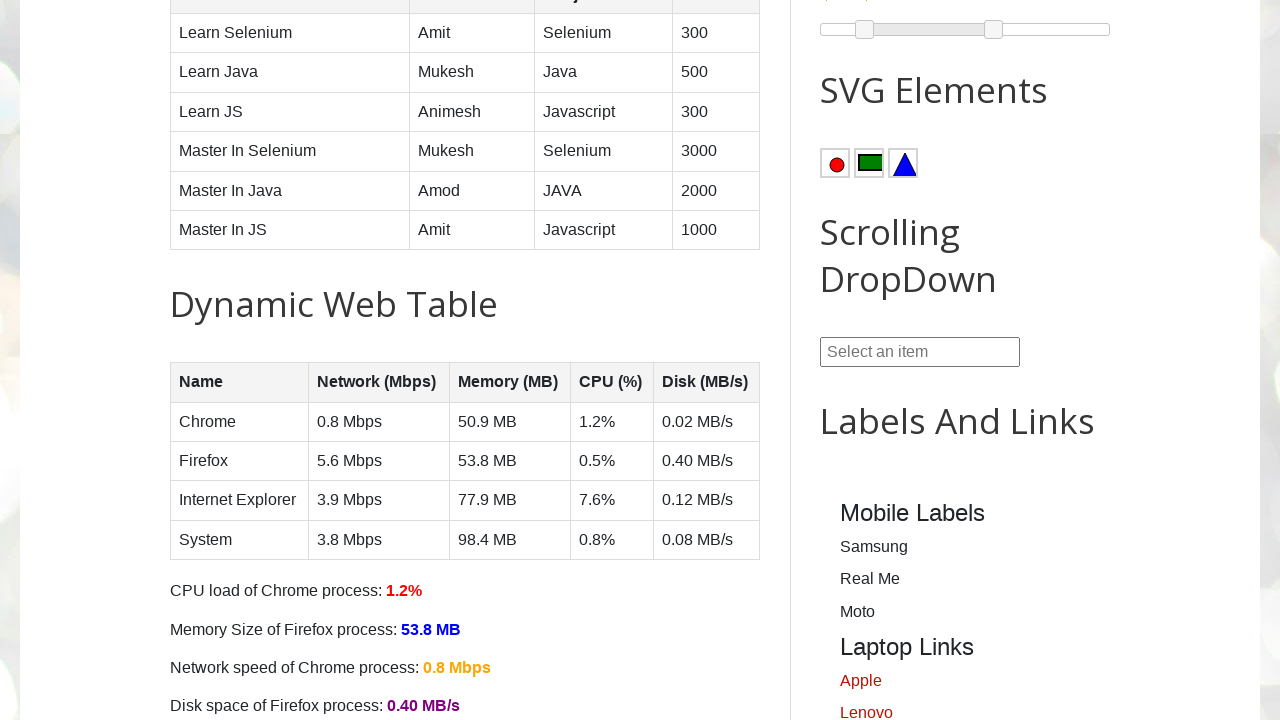

Retrieved first row header cells (4 cells found)
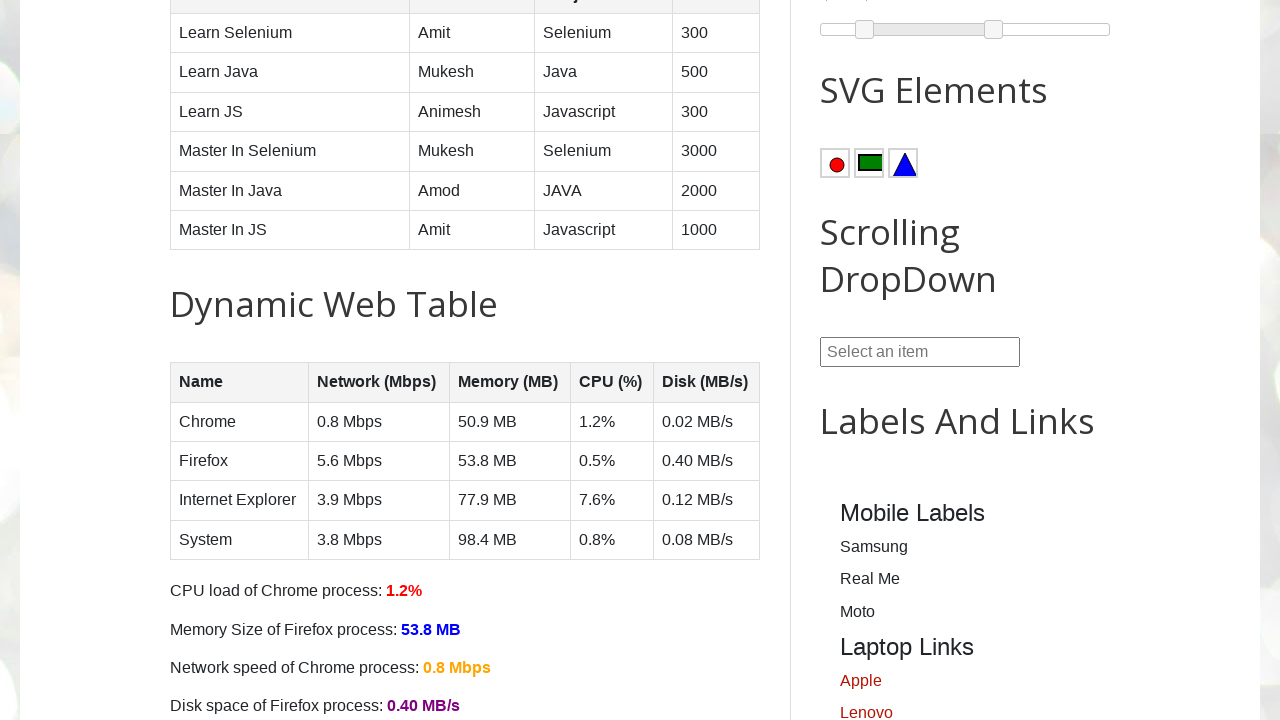

Extracted text from all header cells
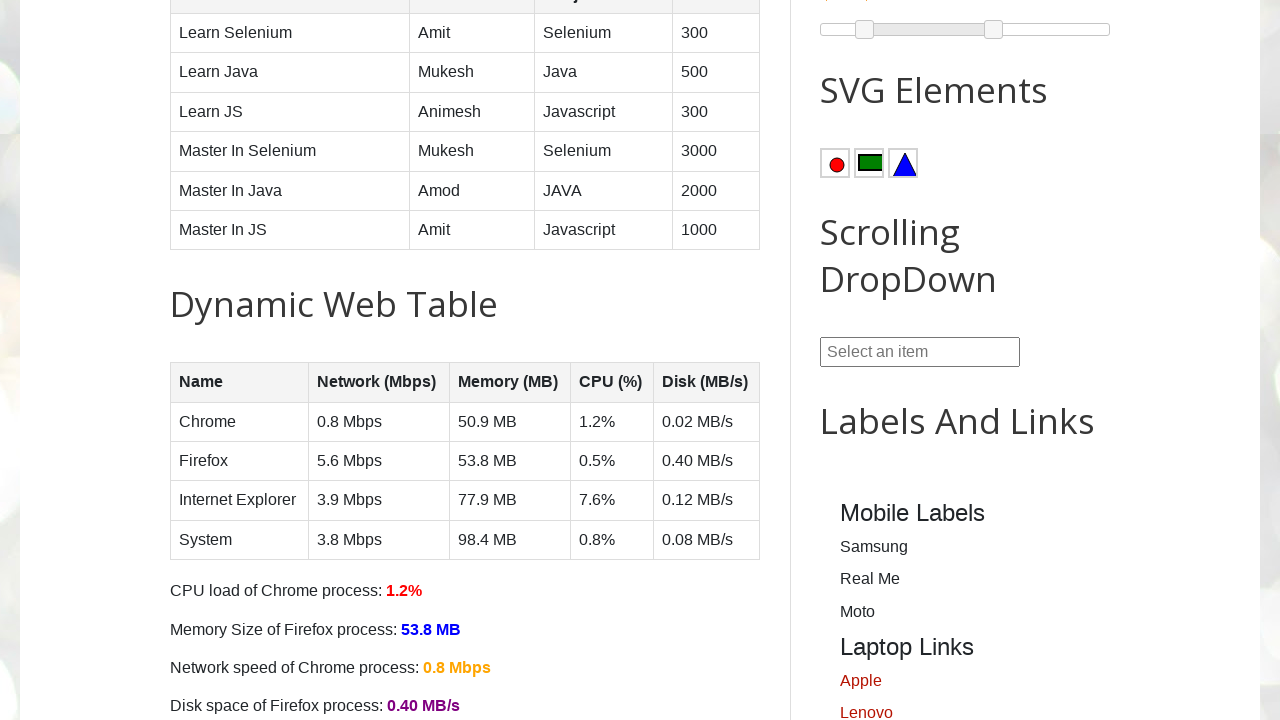

Retrieved data cells from row 2 (4 cells found)
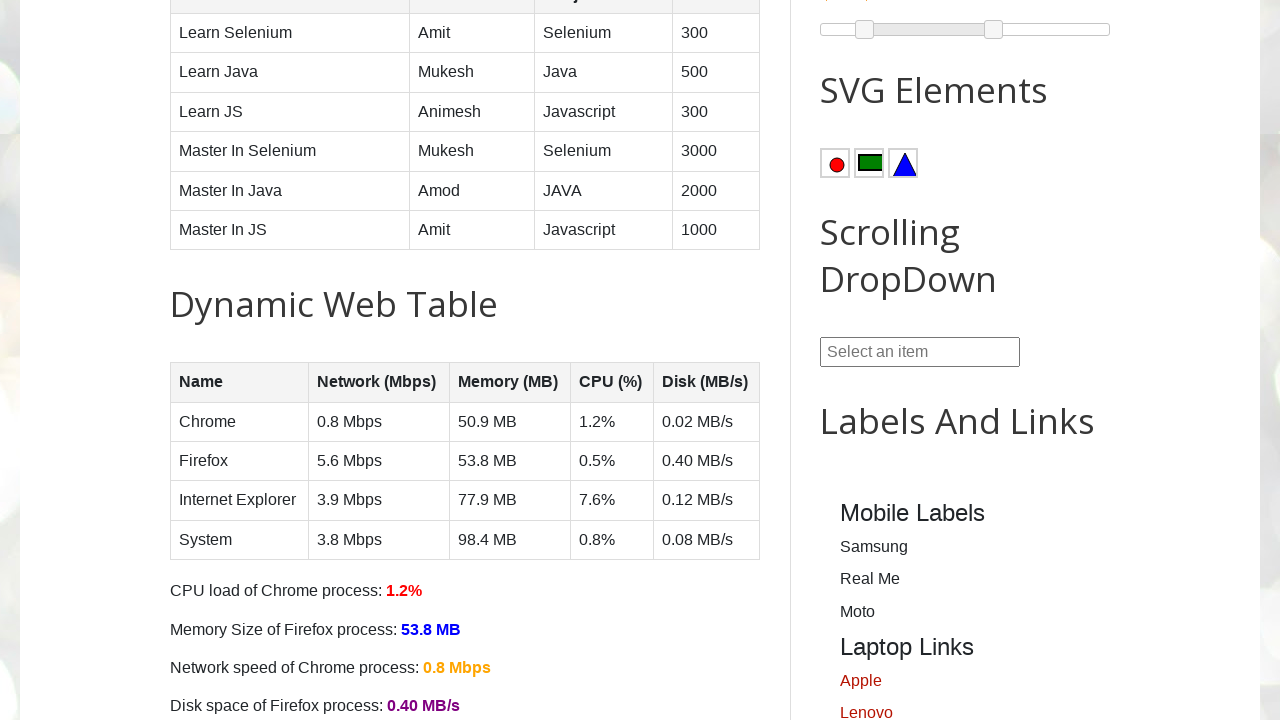

Extracted text from all cells in row 2
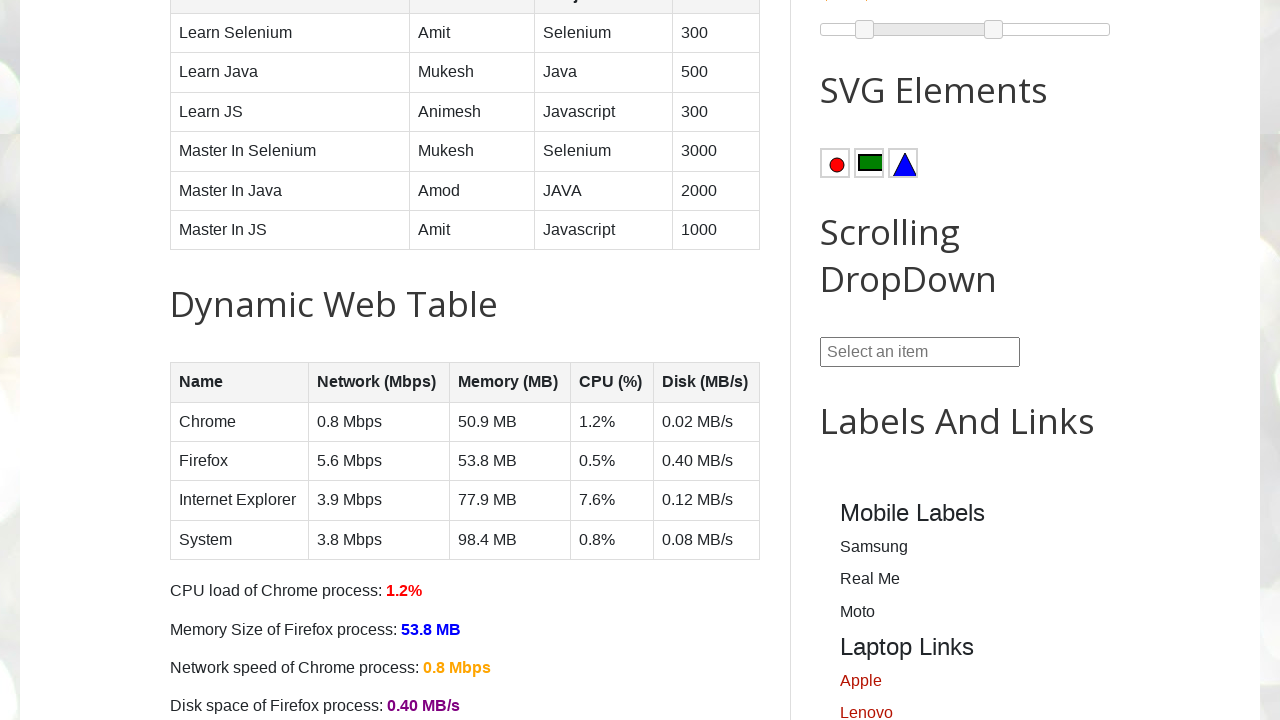

Retrieved data cells from row 3 (4 cells found)
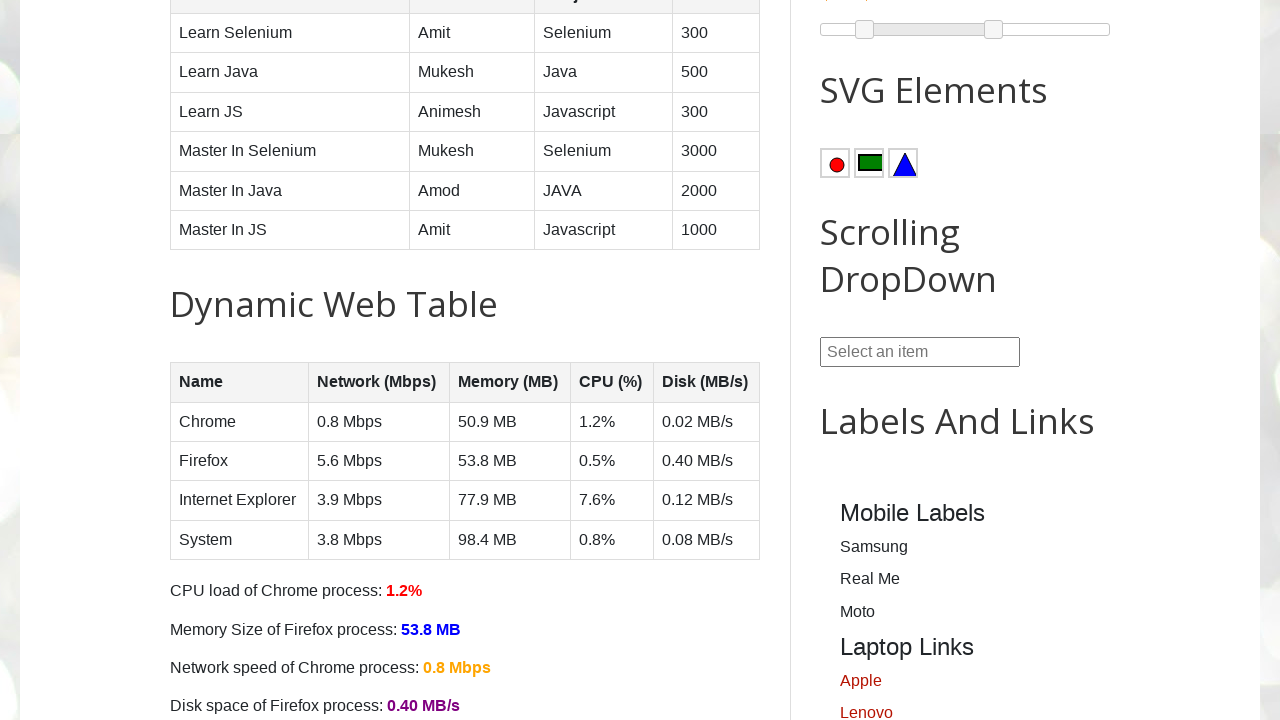

Extracted text from all cells in row 3
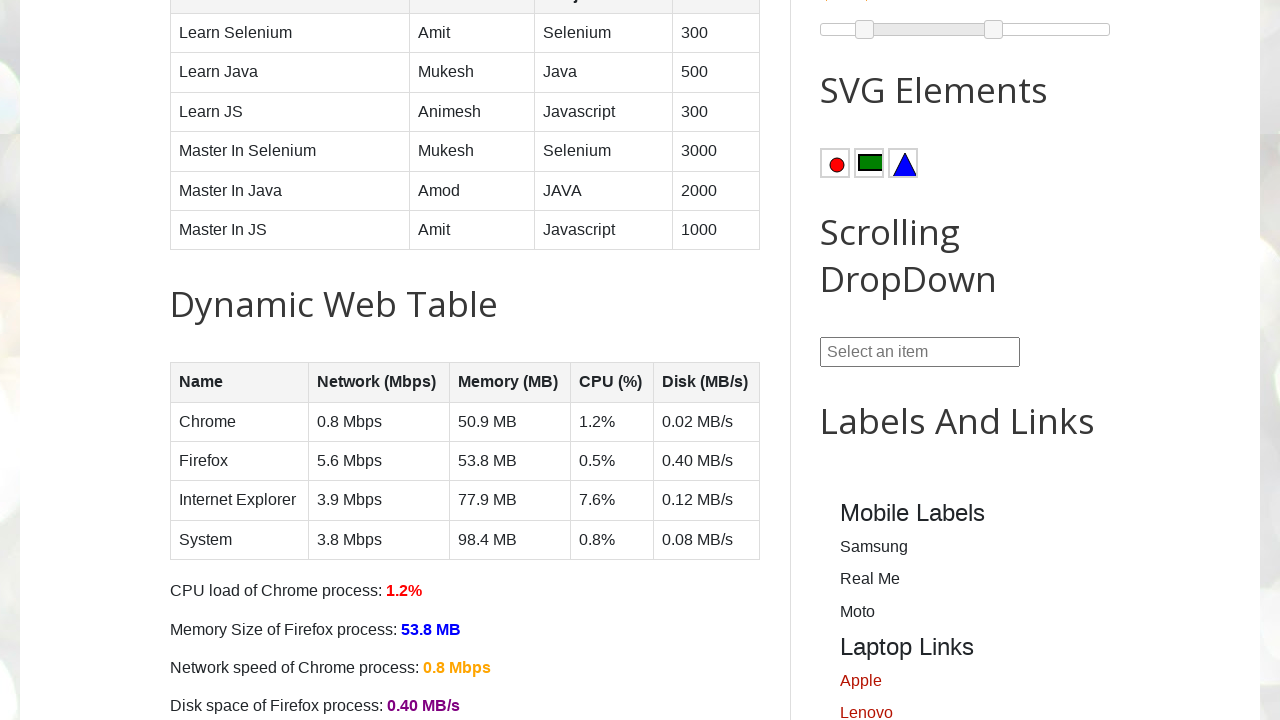

Retrieved data cells from row 4 (4 cells found)
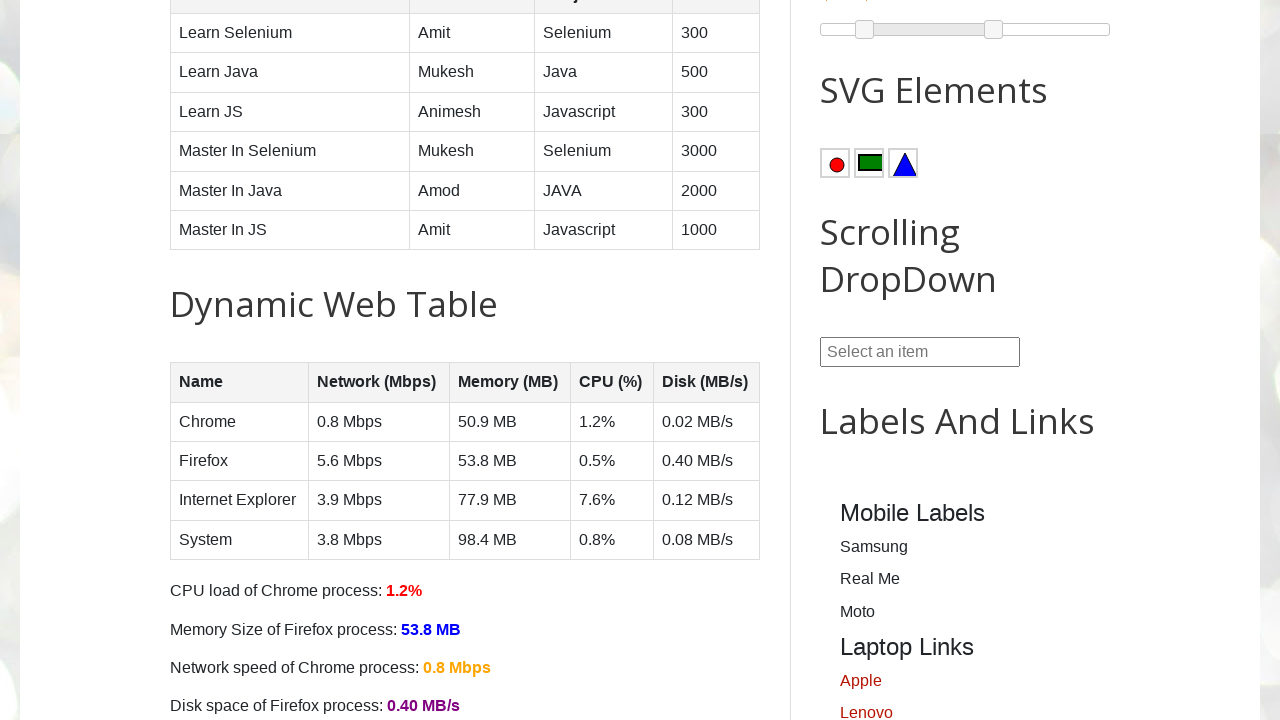

Extracted text from all cells in row 4
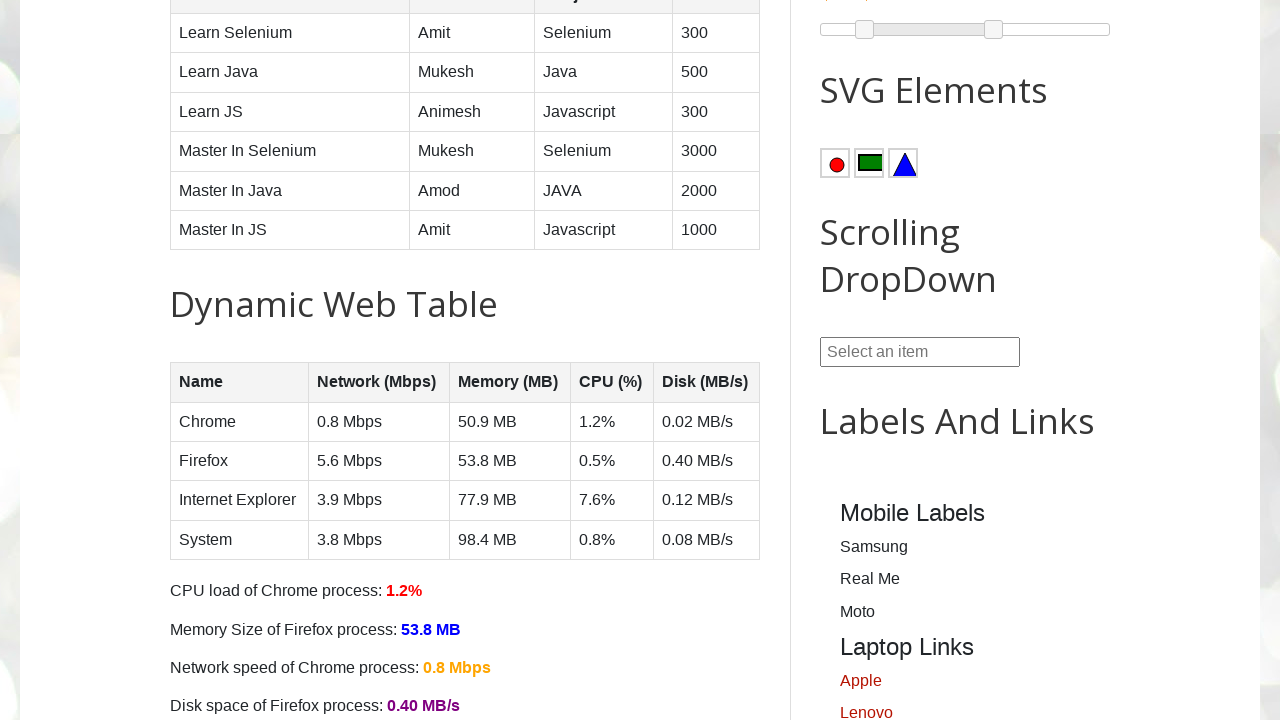

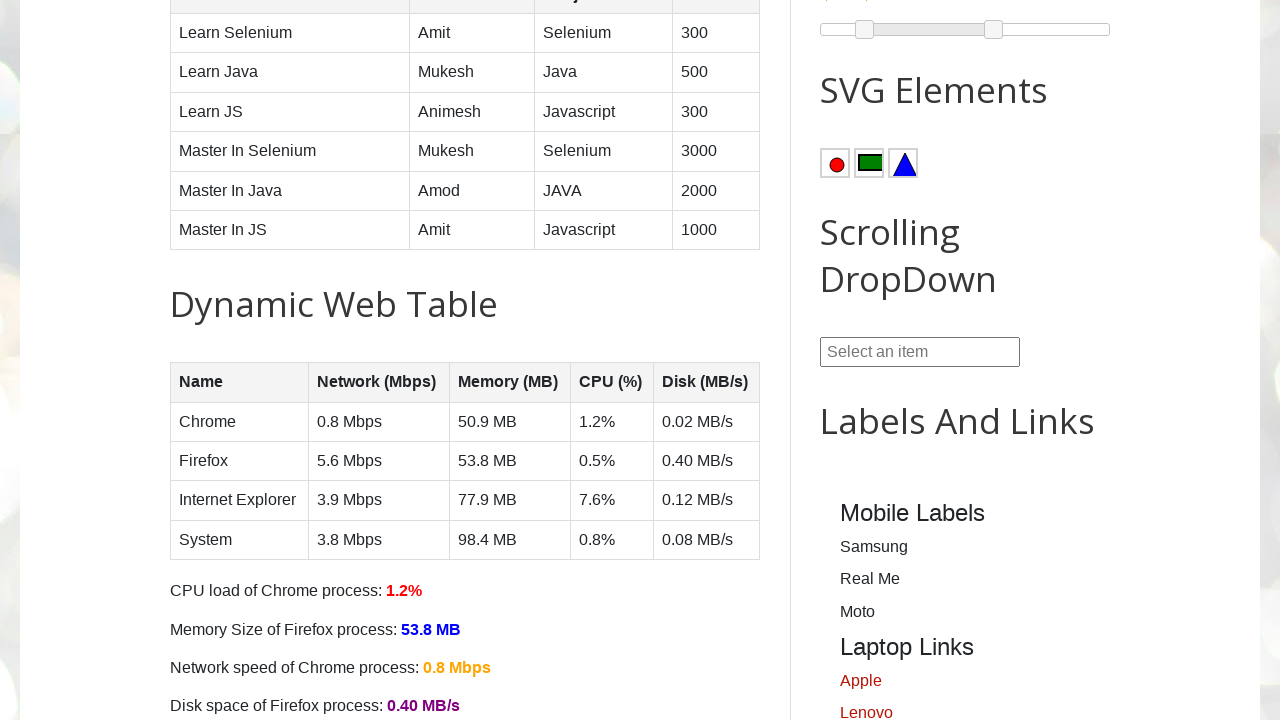